Automates an e-commerce flow by adding multiple vegetable items to cart, applying a promo code, and proceeding to place an order

Starting URL: https://rahulshettyacademy.com/seleniumPractise/

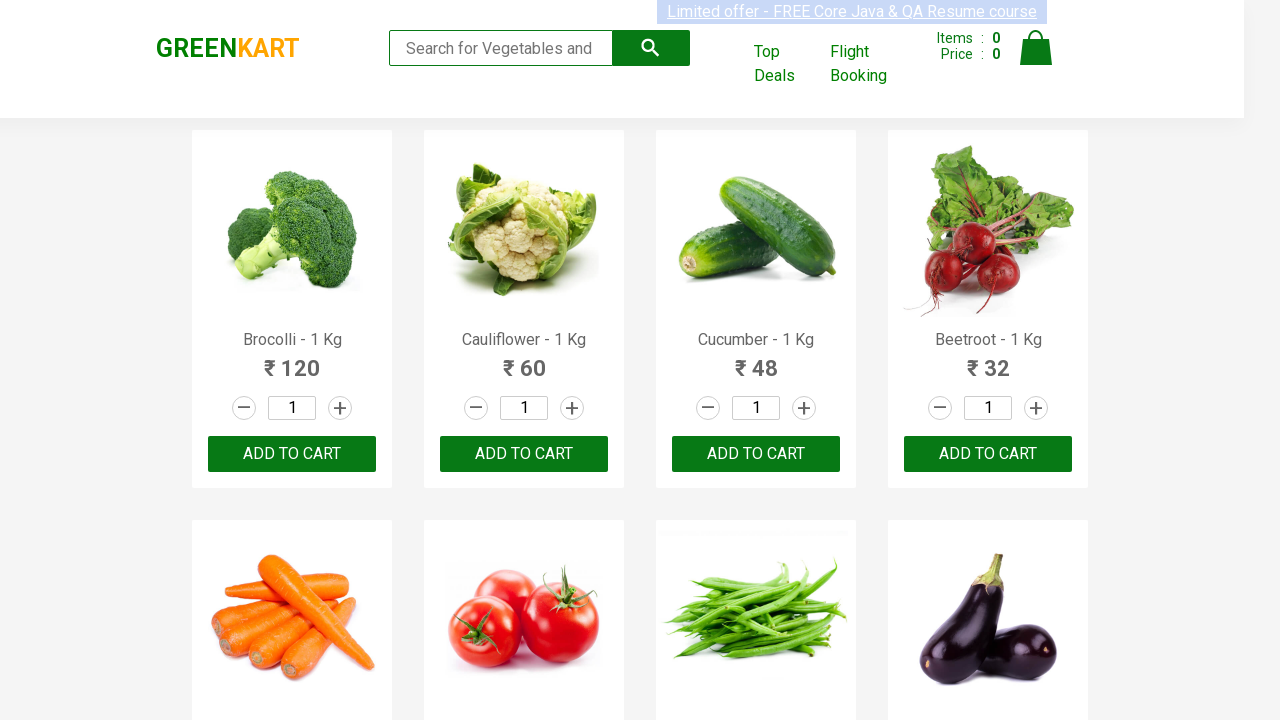

Retrieved all product elements from the page
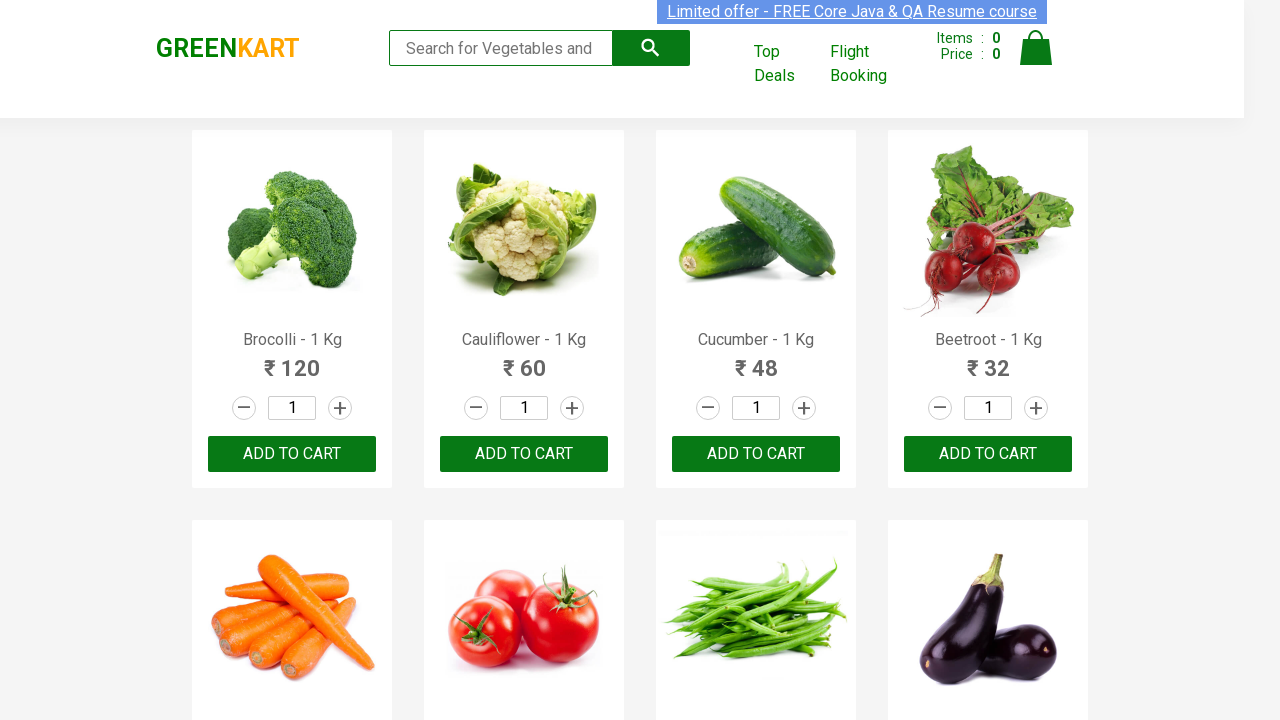

Added 'Brocolli' to cart at (292, 454) on xpath=//div[@class='product-action']/button >> nth=0
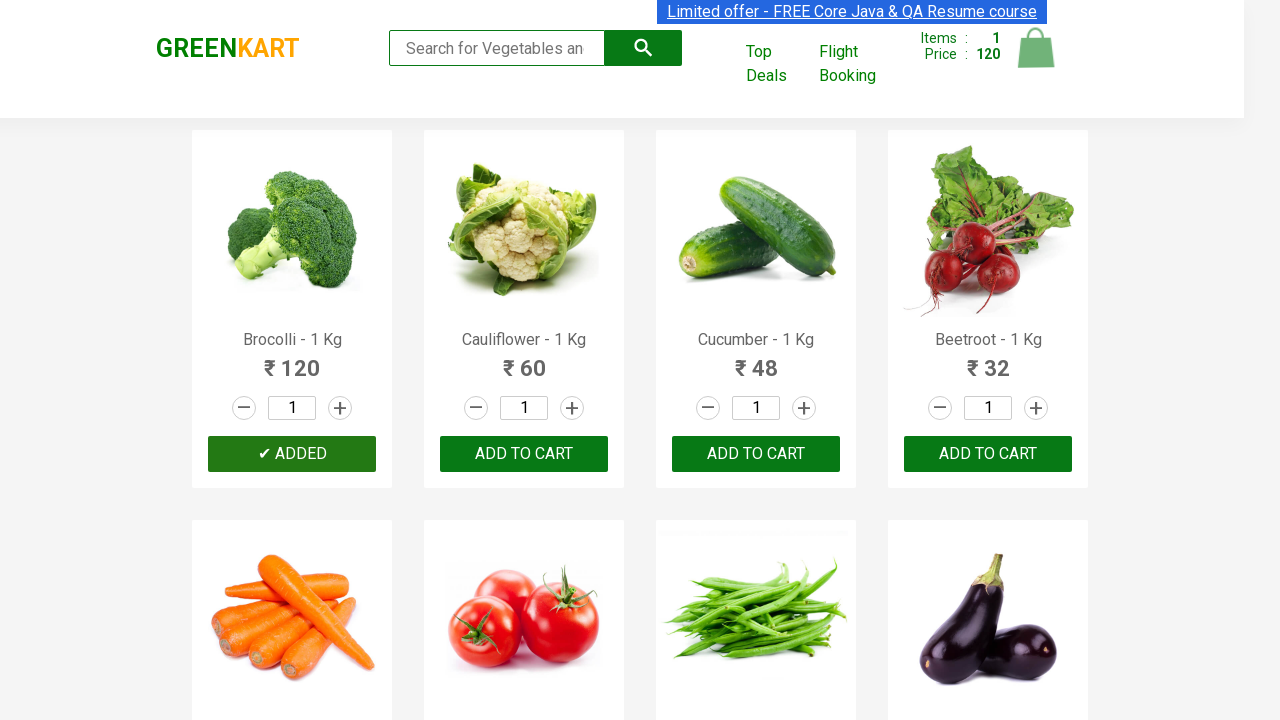

Added 'Cucumber' to cart at (756, 454) on xpath=//div[@class='product-action']/button >> nth=2
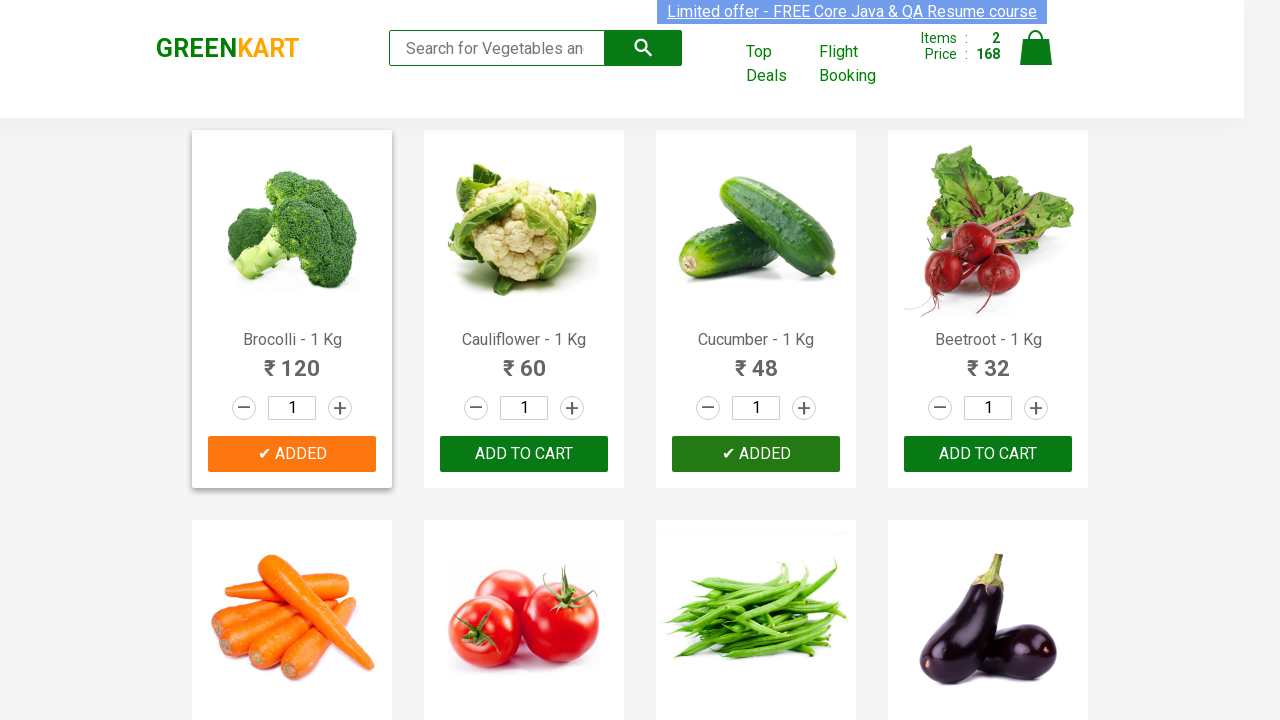

Added 'Beetroot' to cart at (988, 454) on xpath=//div[@class='product-action']/button >> nth=3
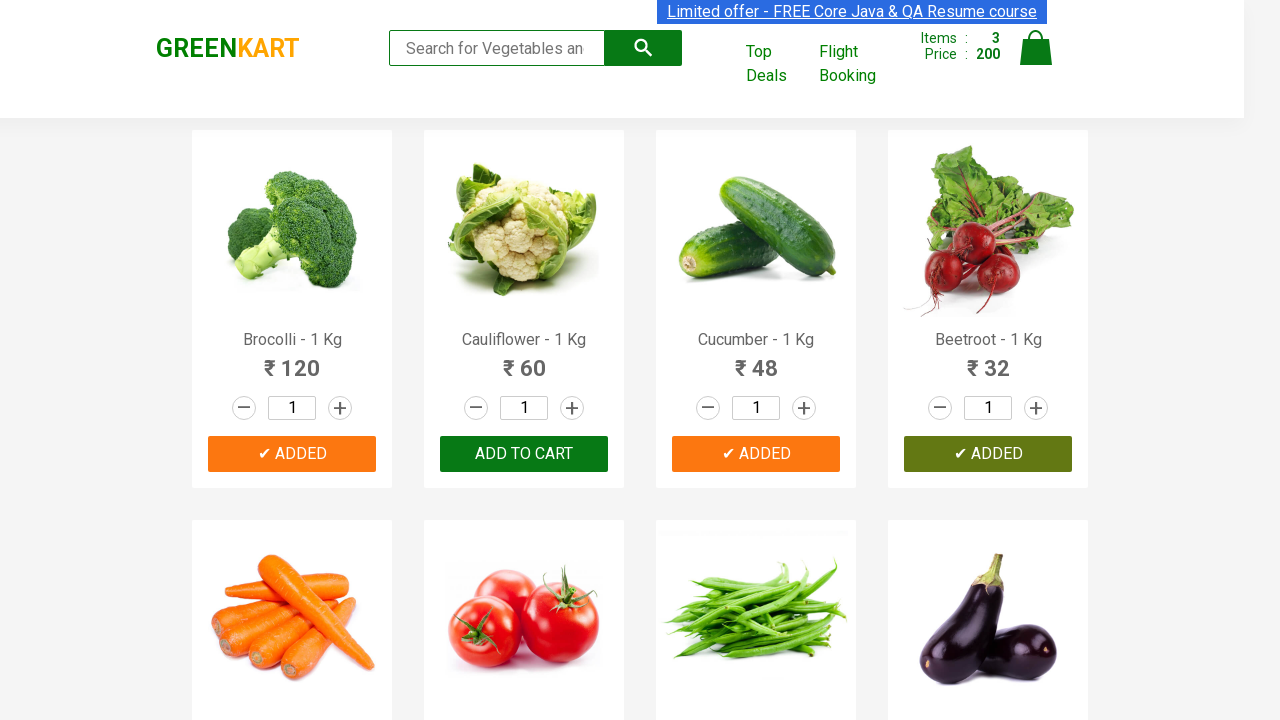

Added 'Beans' to cart at (756, 360) on xpath=//div[@class='product-action']/button >> nth=6
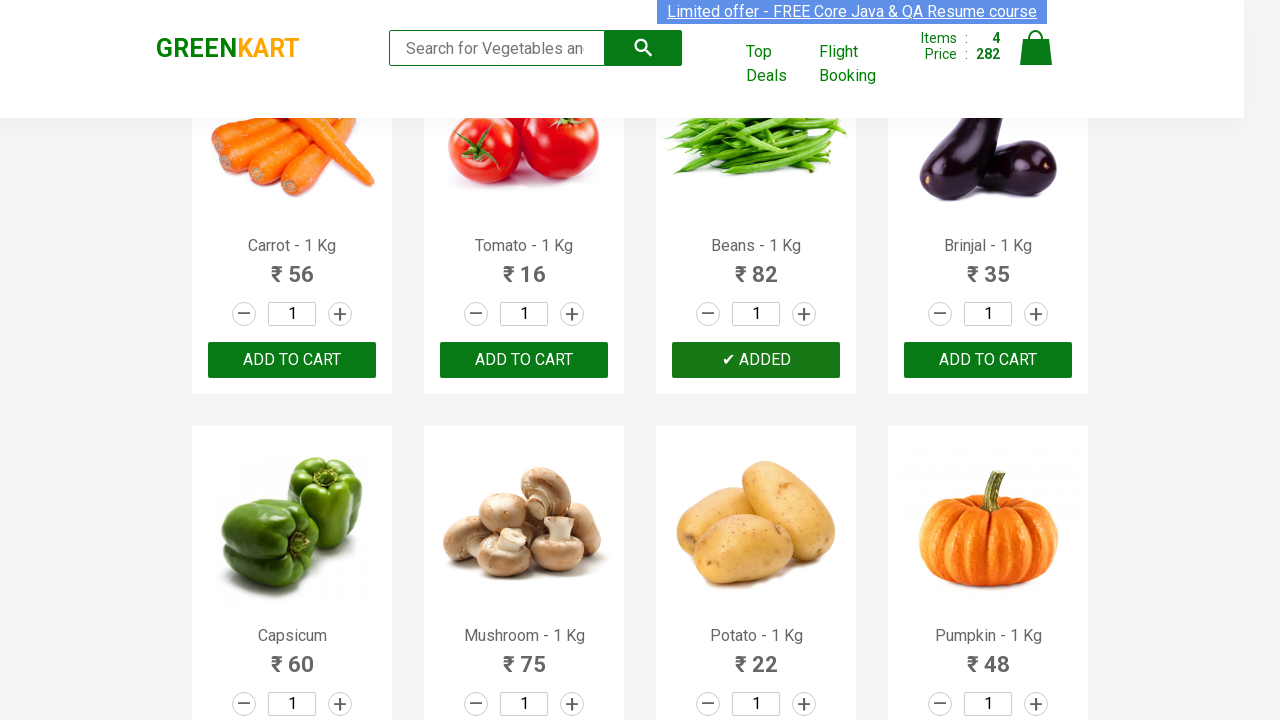

Added 'Mushroom' to cart at (524, 360) on xpath=//div[@class='product-action']/button >> nth=9
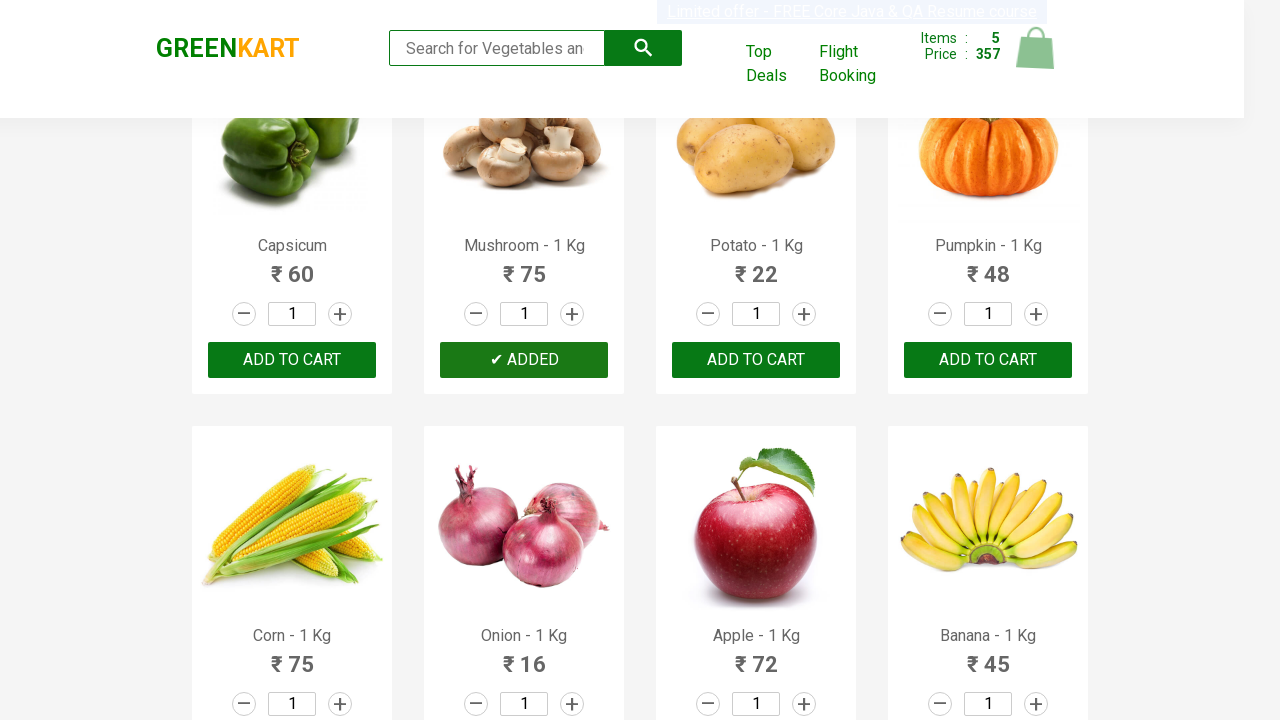

Added 'Potato' to cart at (756, 360) on xpath=//div[@class='product-action']/button >> nth=10
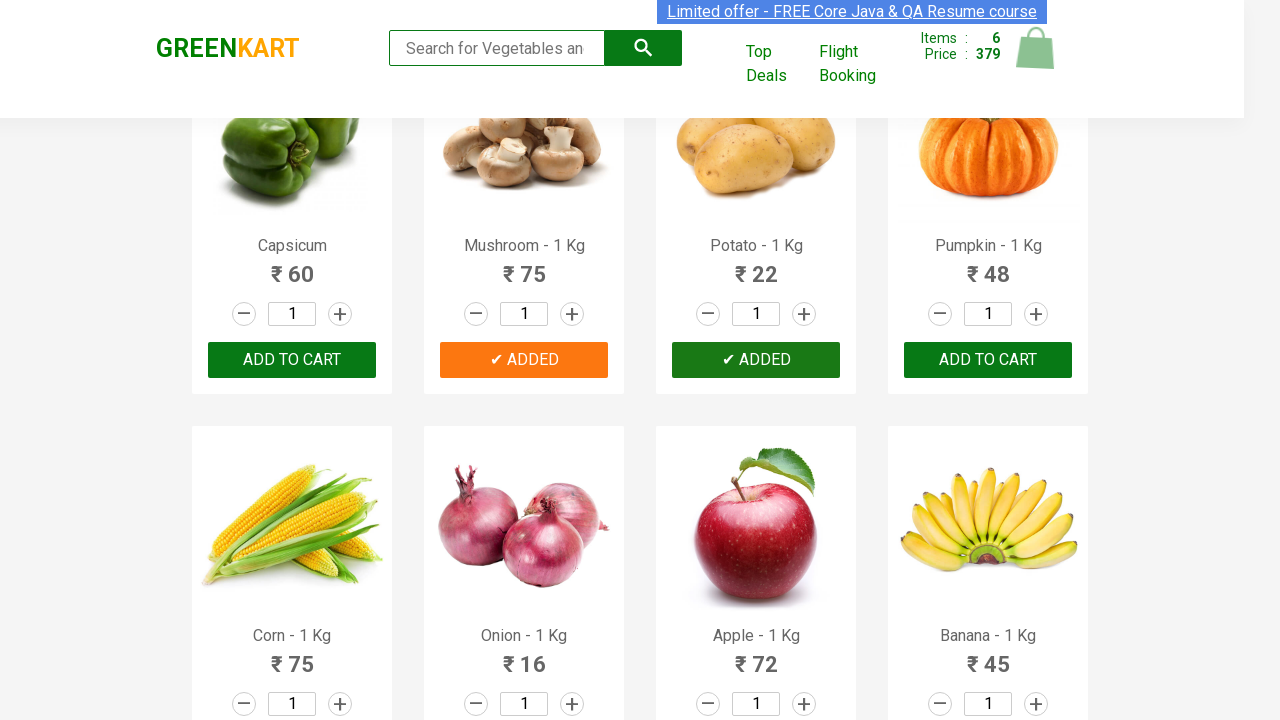

Clicked on cart icon to view cart at (1036, 48) on xpath=//div[@class='cart'] //img[@alt='Cart']
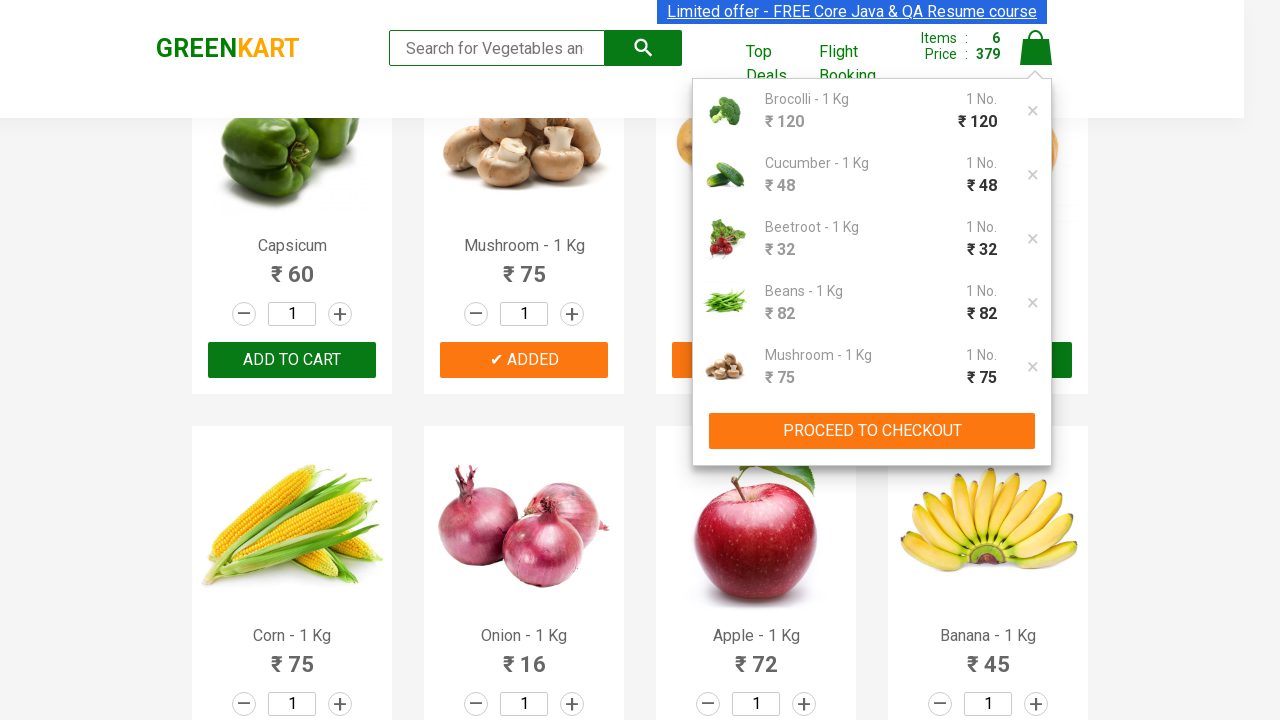

Clicked proceed to checkout button at (872, 431) on xpath=//div[@class='cart-preview active'] //button
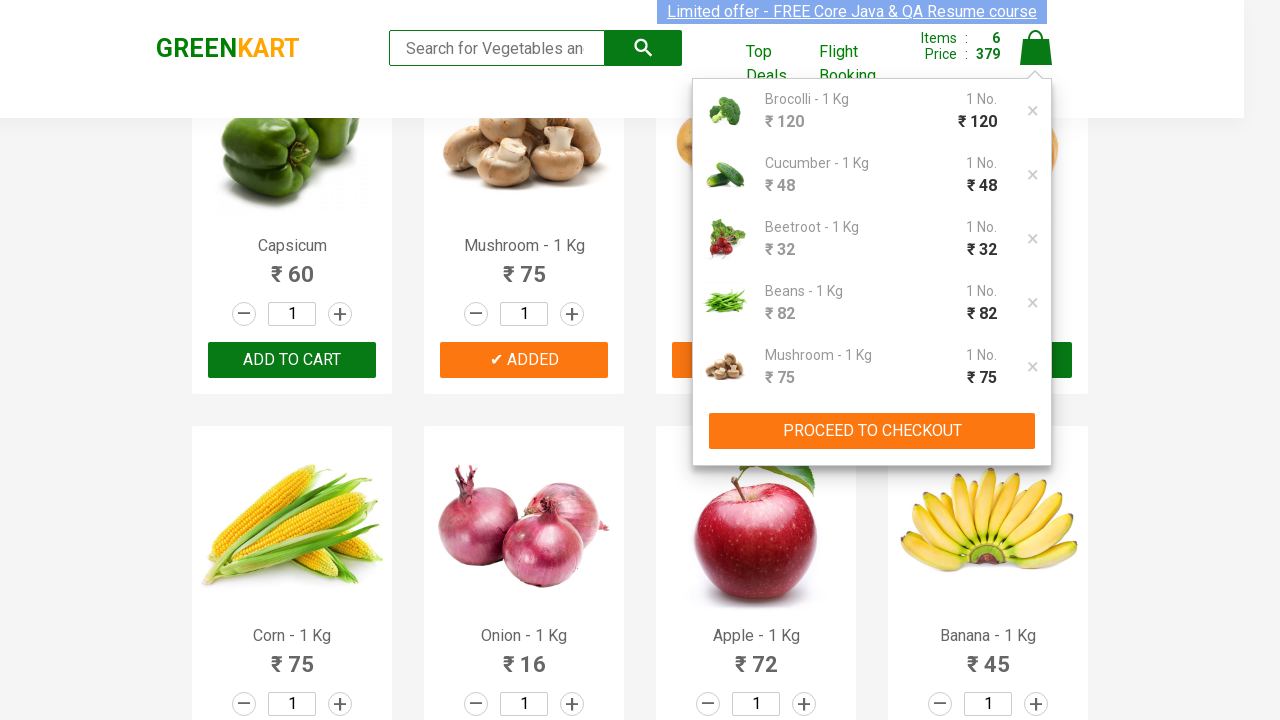

Entered promo code 'rahulshettyacademy' on div[class='promoWrapper'] input[type='text']
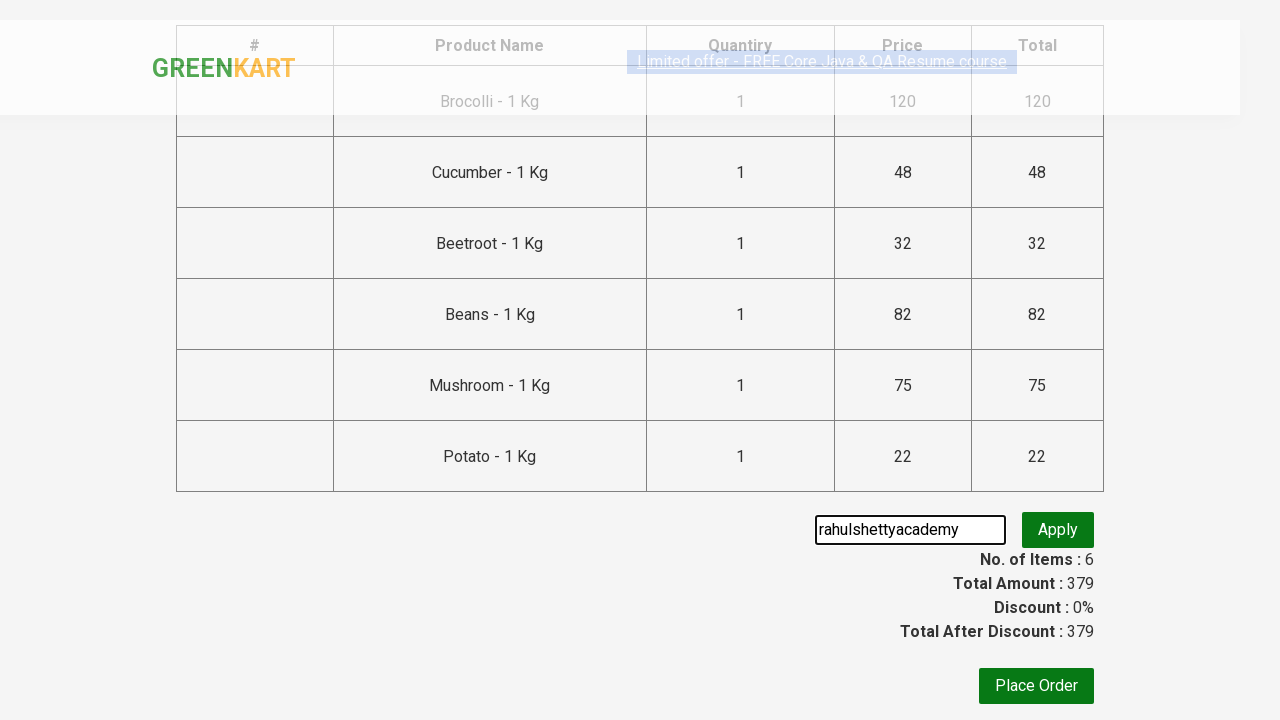

Clicked apply promo code button at (1058, 530) on div[class='promoWrapper'] button[class='promoBtn']
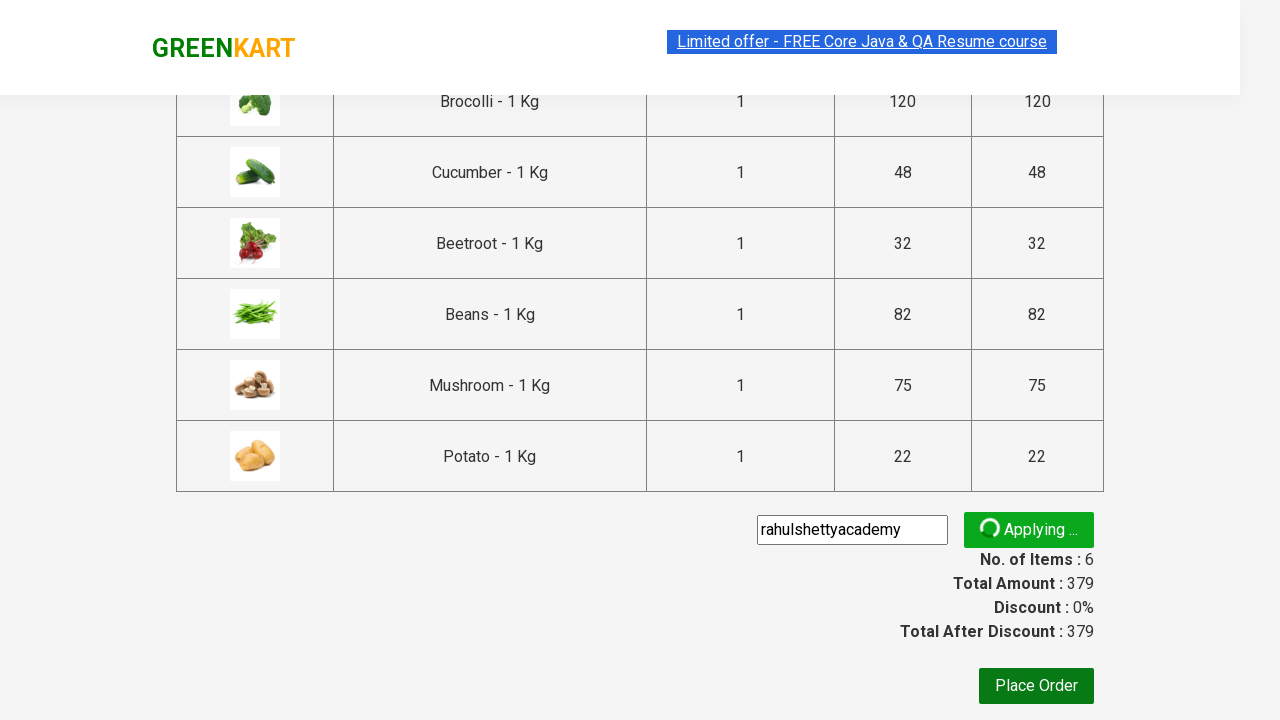

Promo code validation message appeared
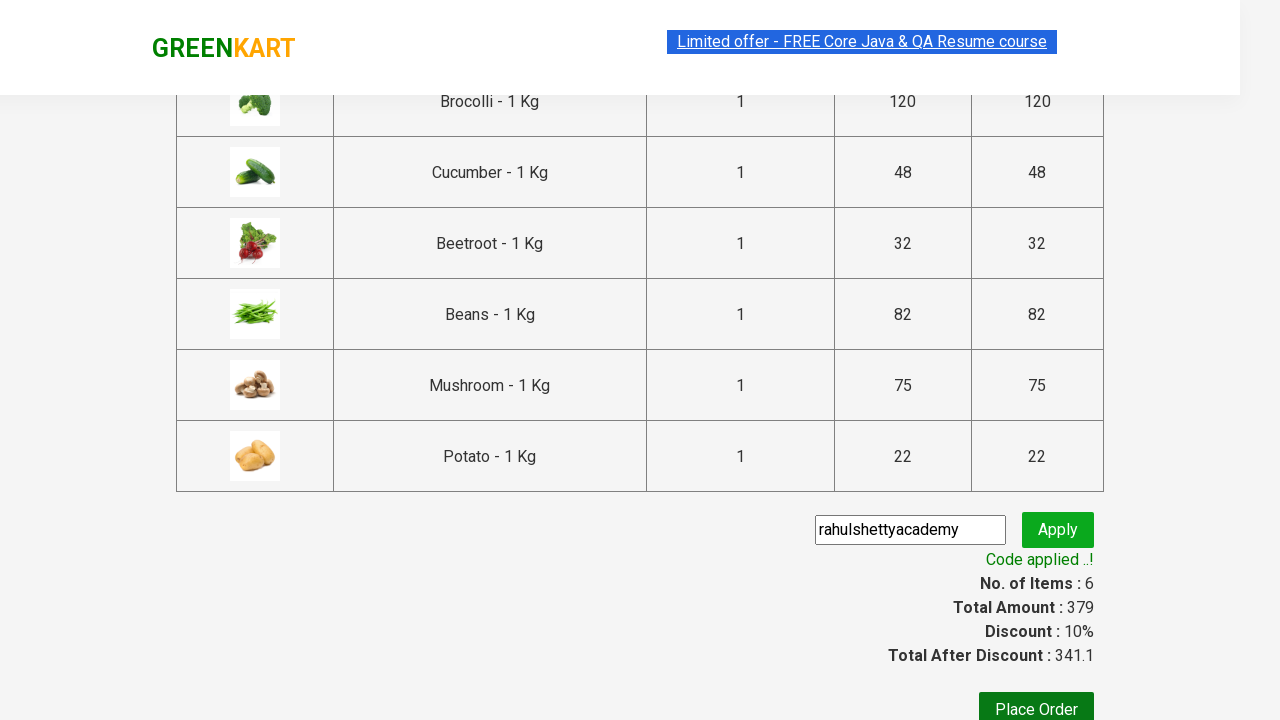

Clicked Place Order button at (1036, 702) on xpath=//button[text()='Place Order']
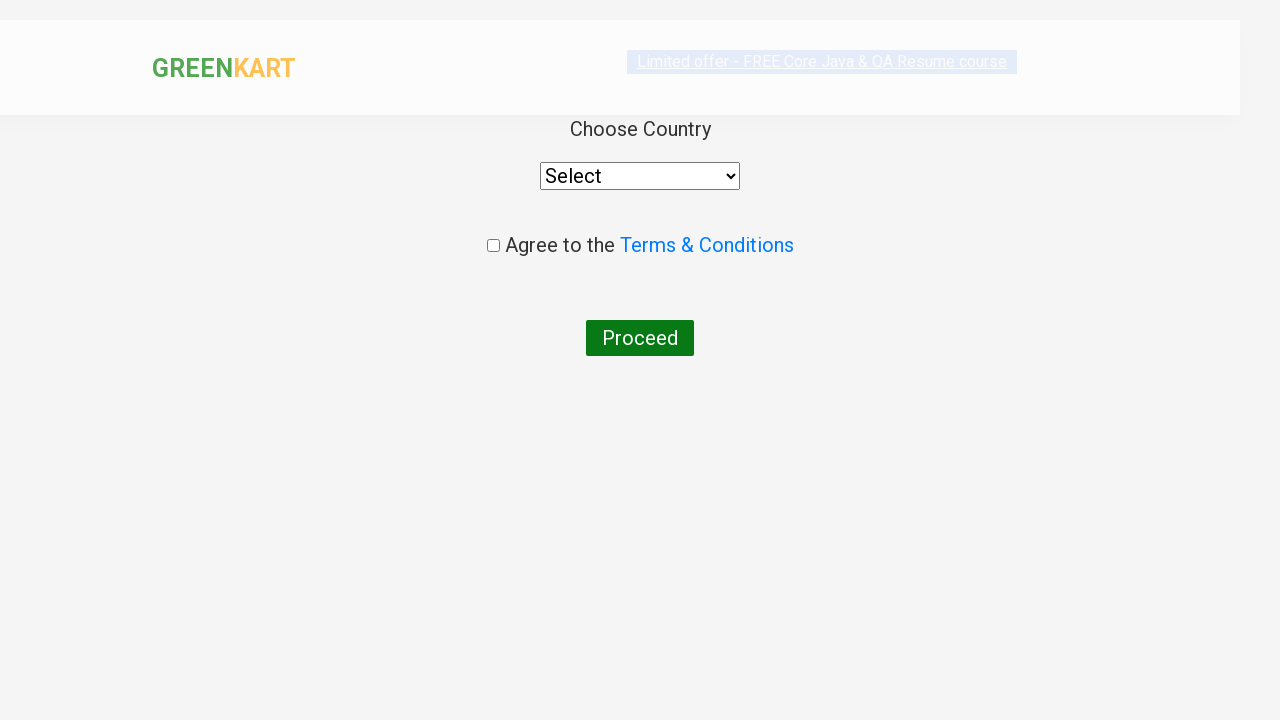

Order confirmation page loaded successfully
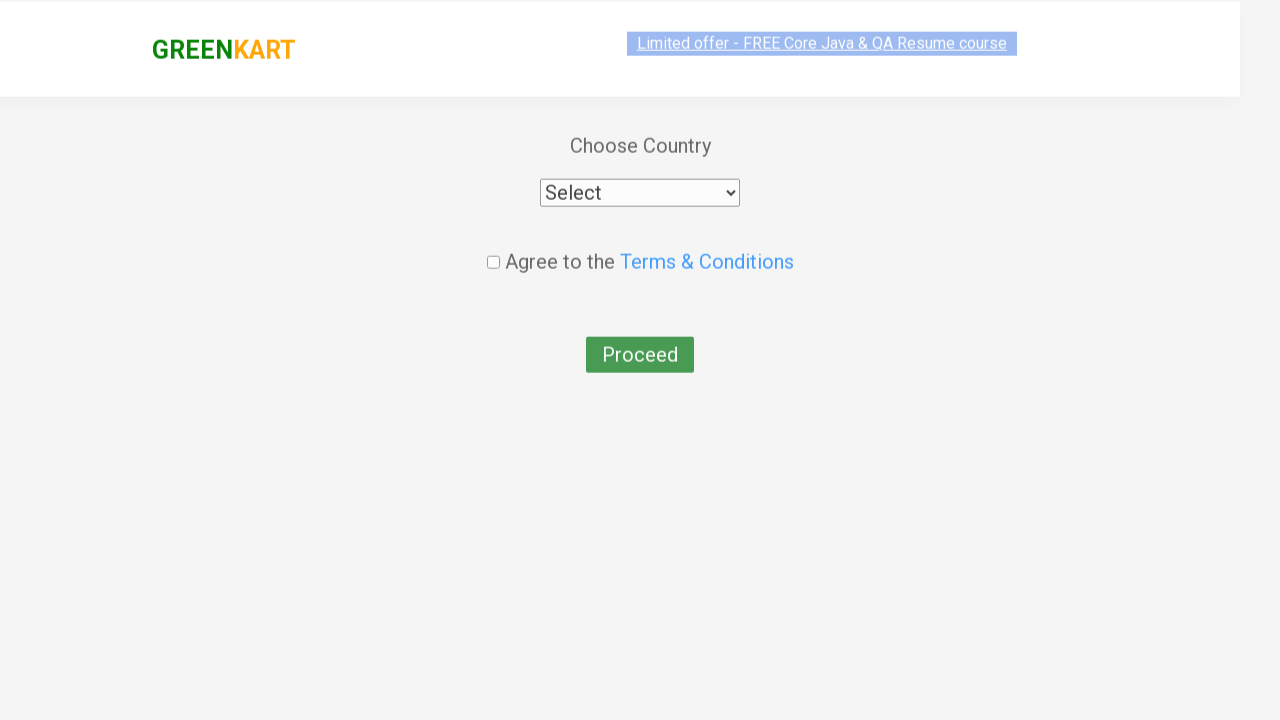

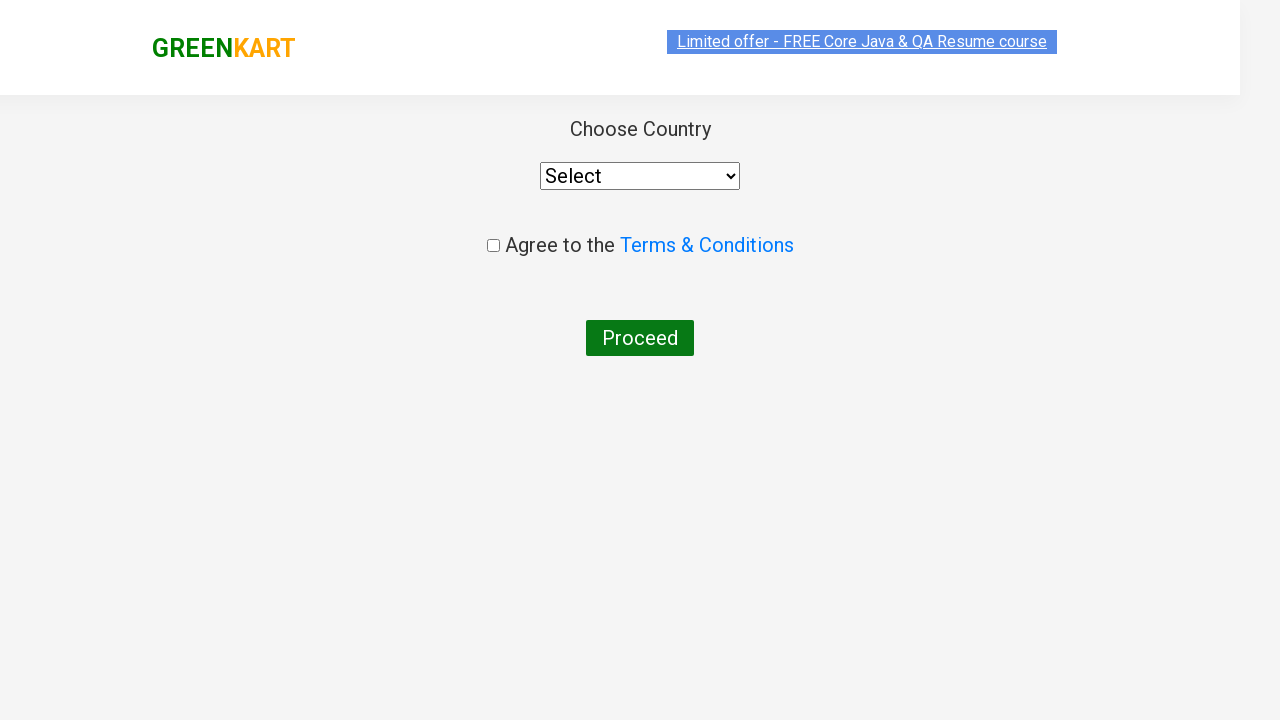